Tests file download functionality by navigating to a download page and clicking the first download link

Starting URL: http://the-internet.herokuapp.com/download

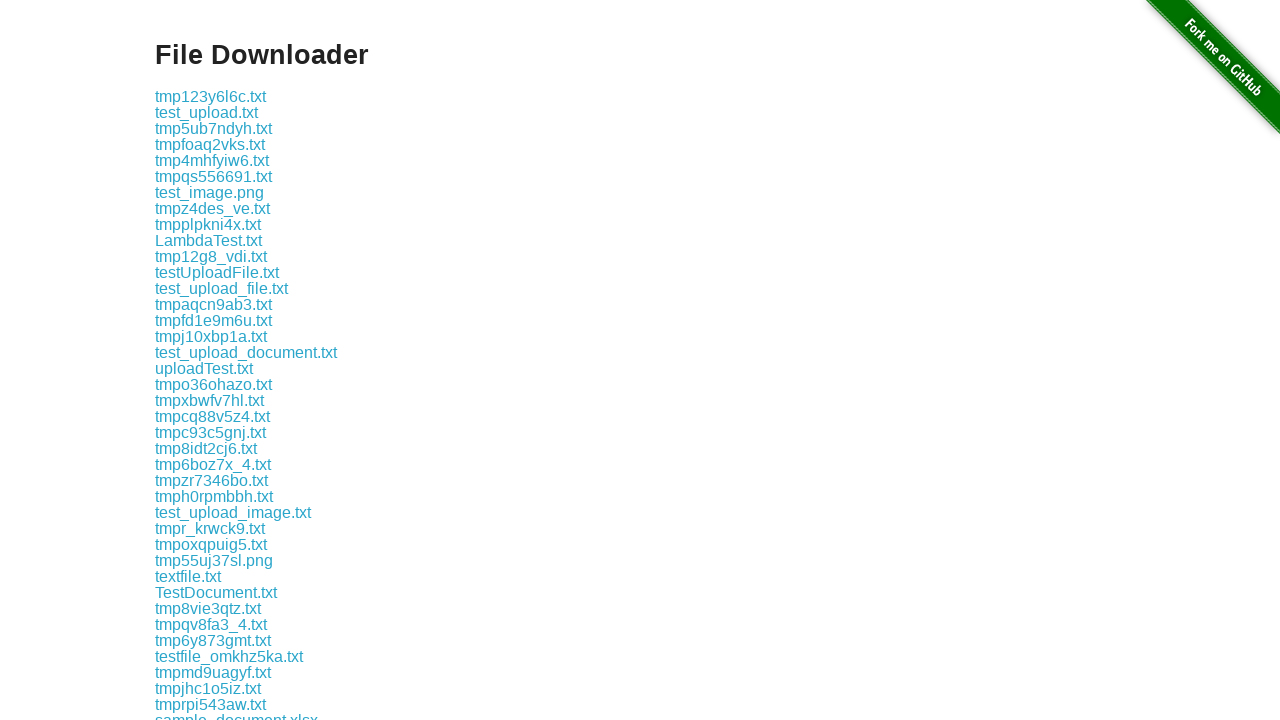

Navigated to download page
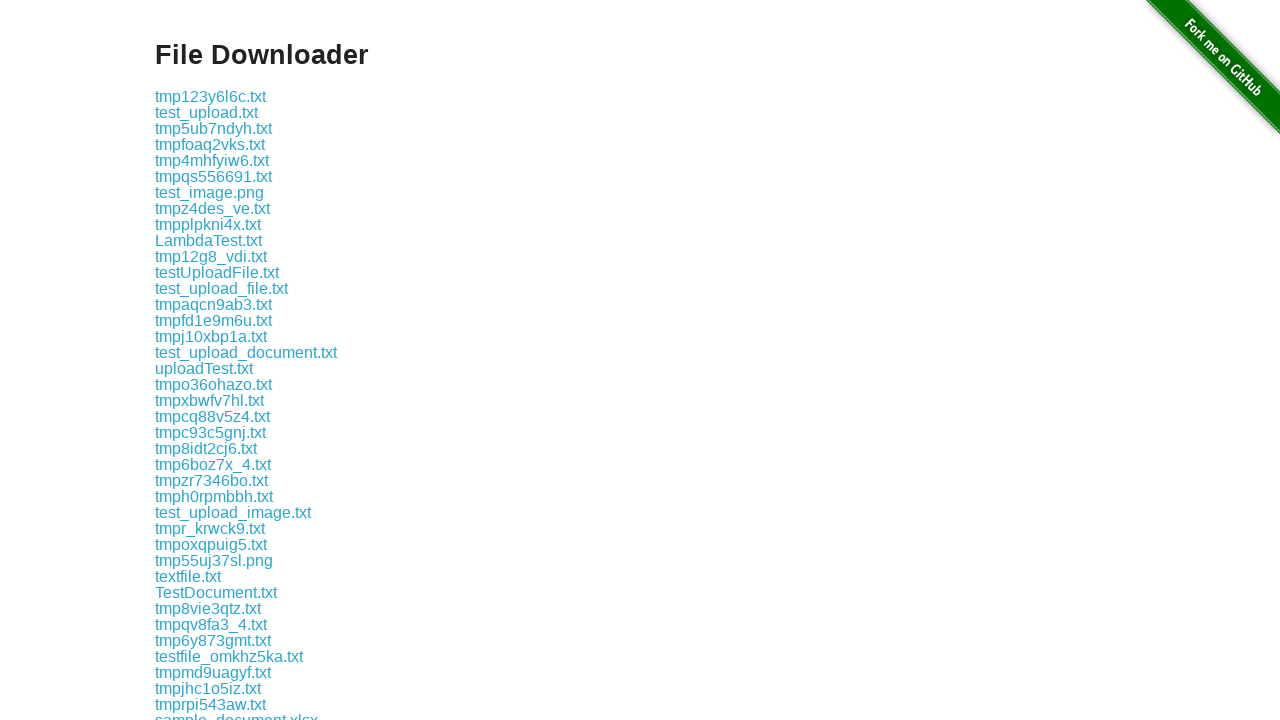

Clicked the first download link at (210, 96) on .example a:nth-of-type(1)
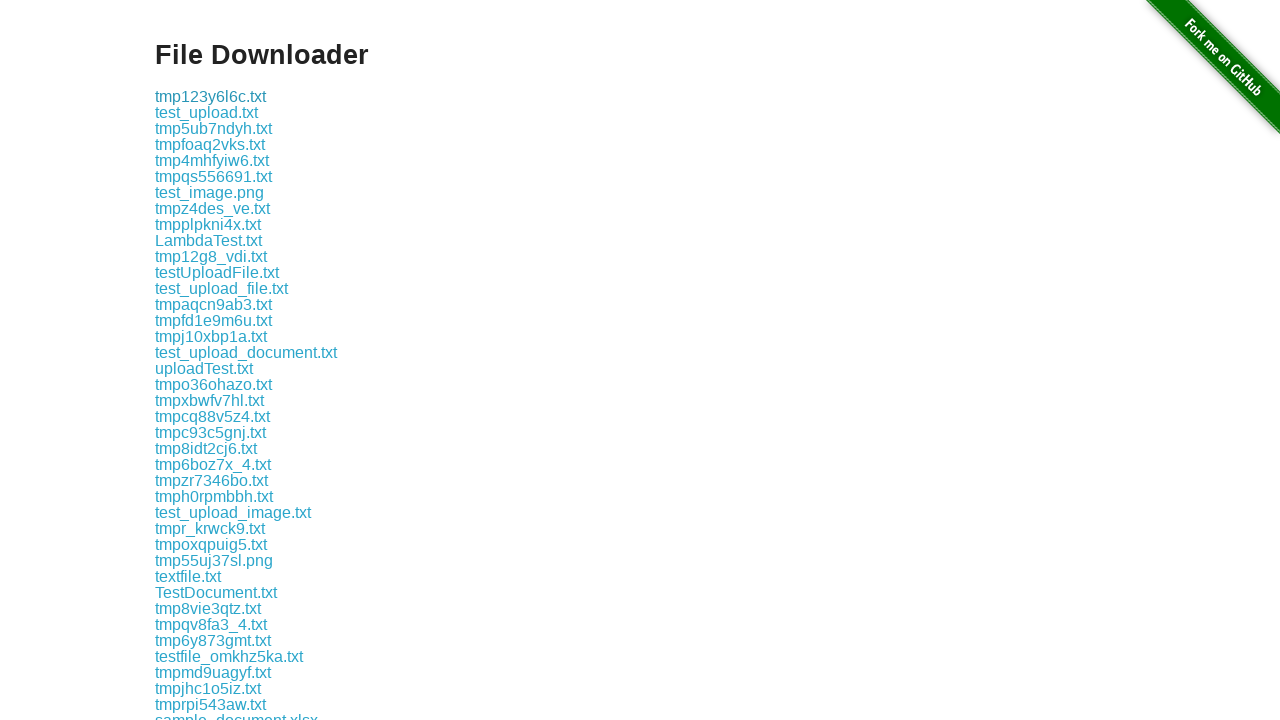

Waited 5 seconds for download to complete
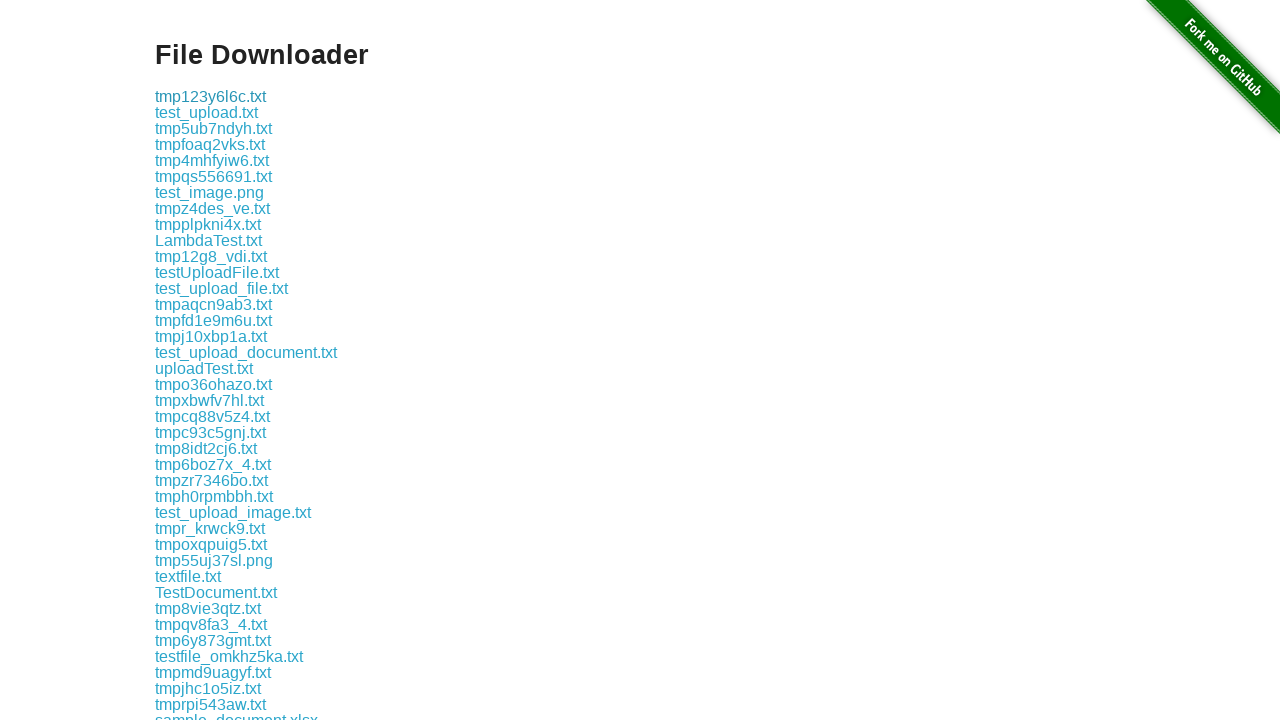

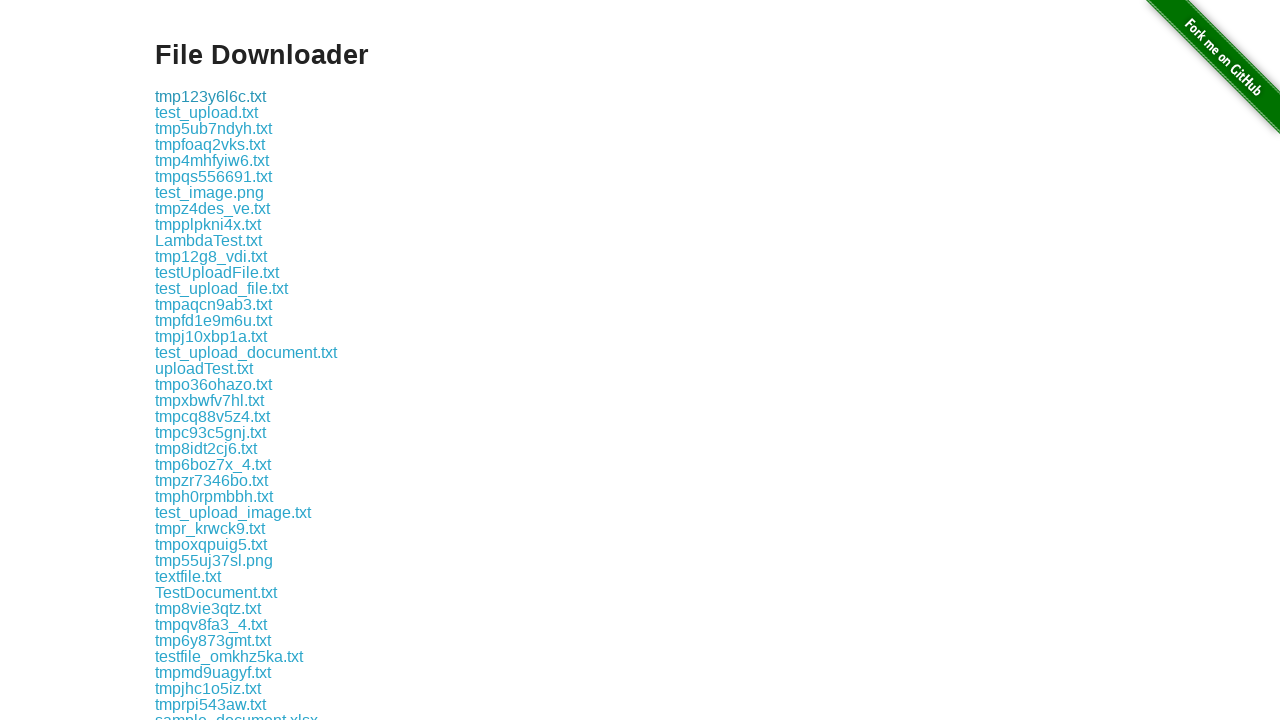